Navigates to Angel One trading platform and verifies that a text input field is enabled on the page

Starting URL: https://trade.angelone.in/

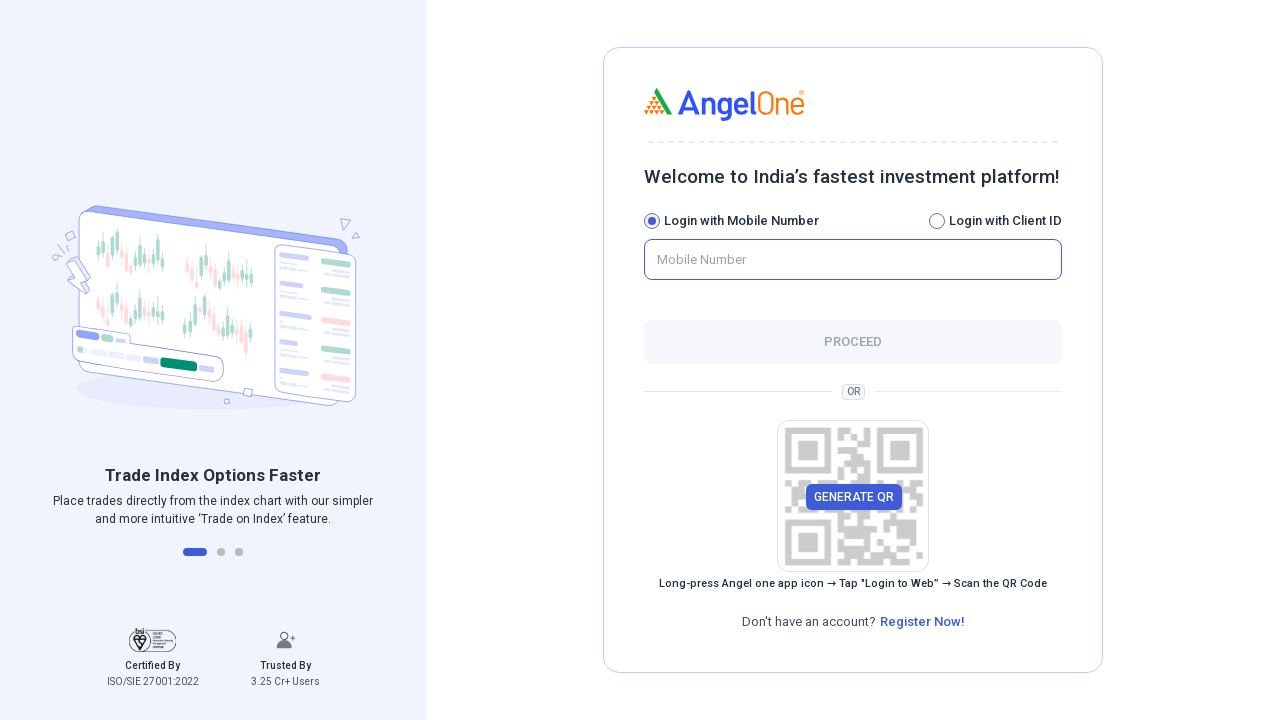

Navigated to Angel One trading platform
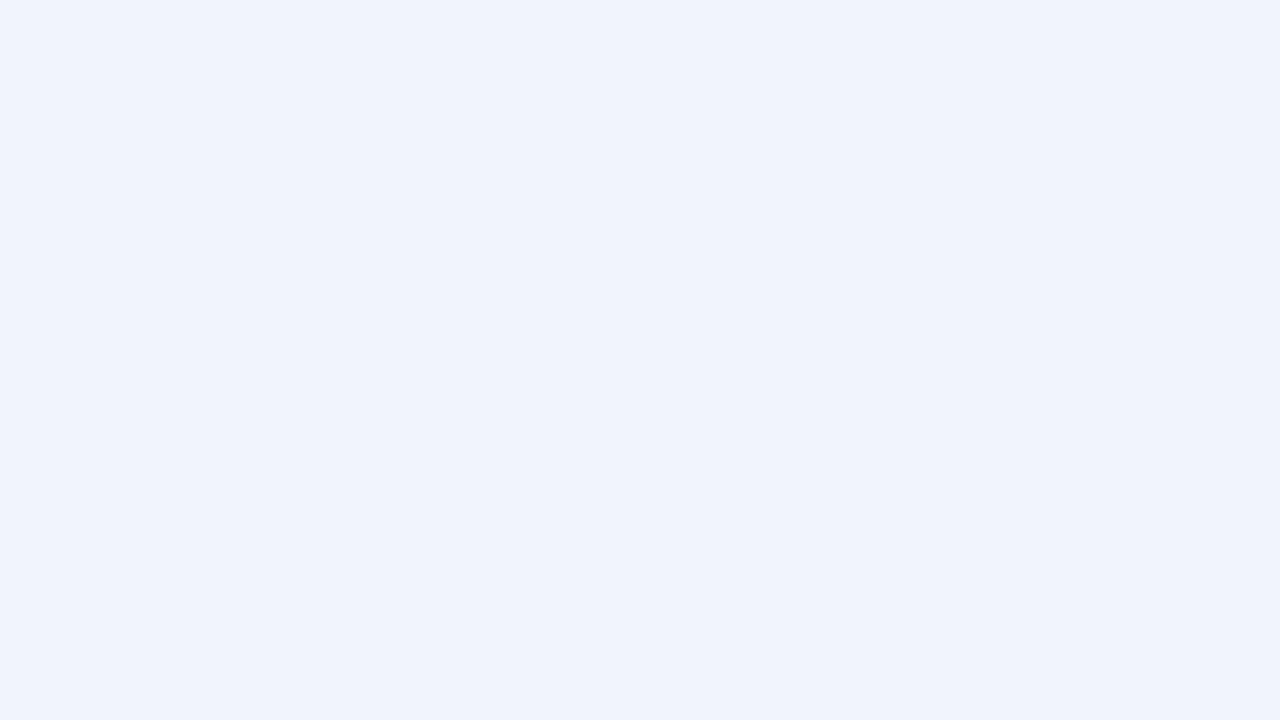

Waited 2 seconds for page to load
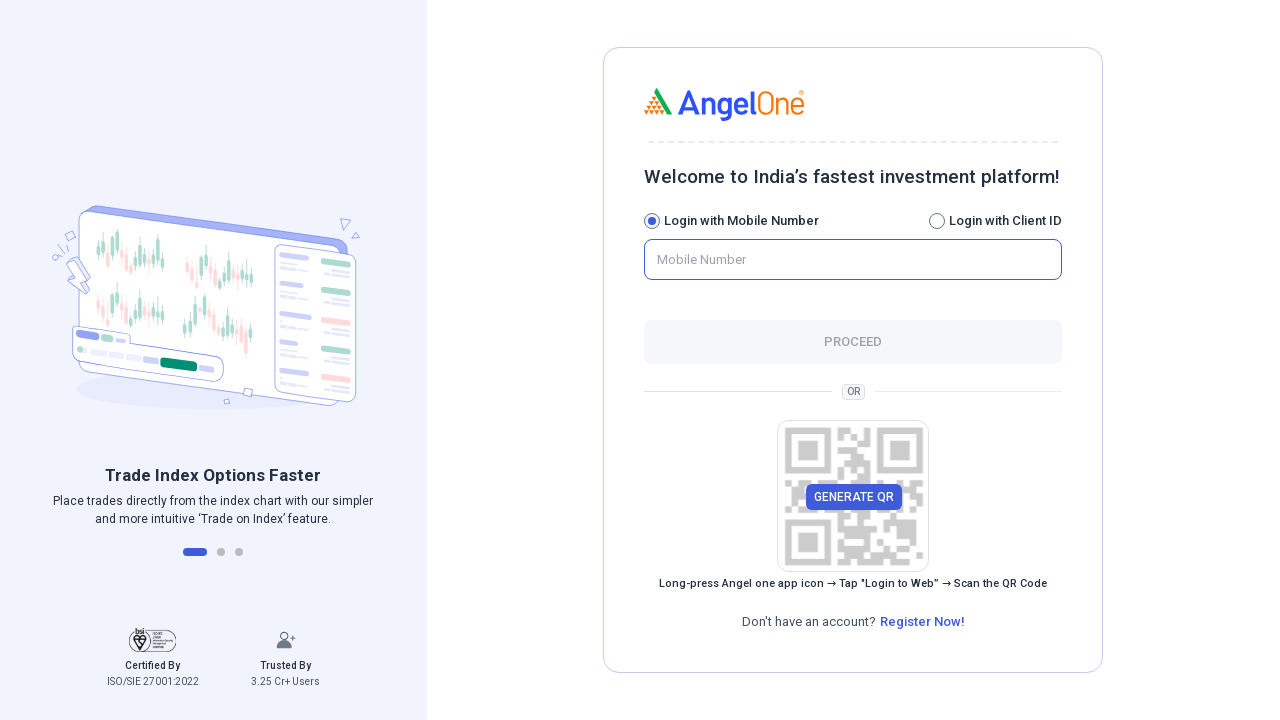

Located text input field on page
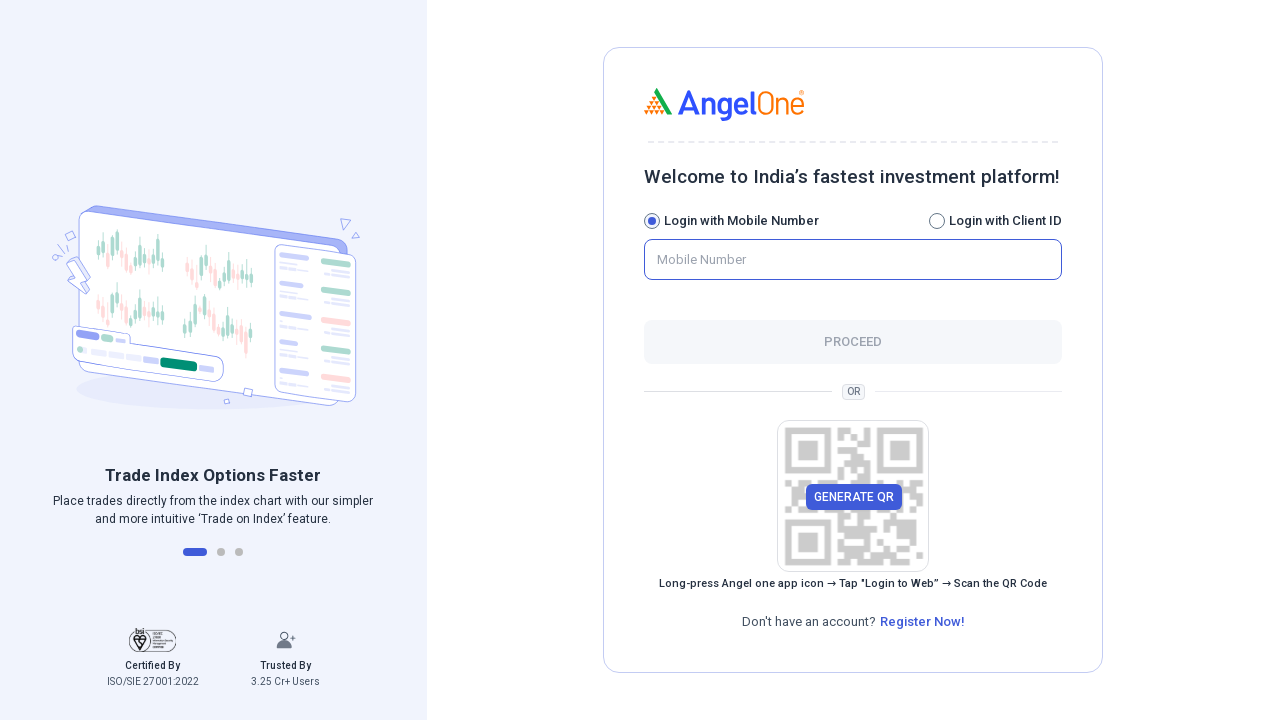

Text input field became visible
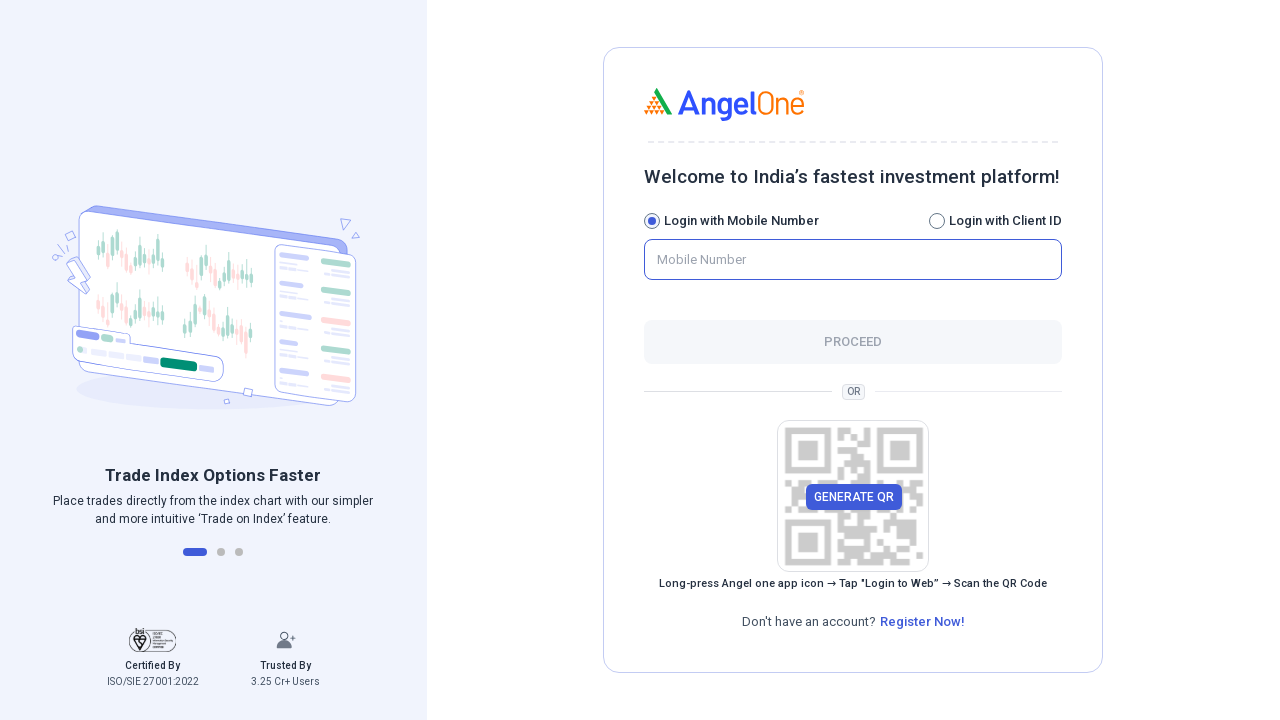

Verified text input field is enabled: True
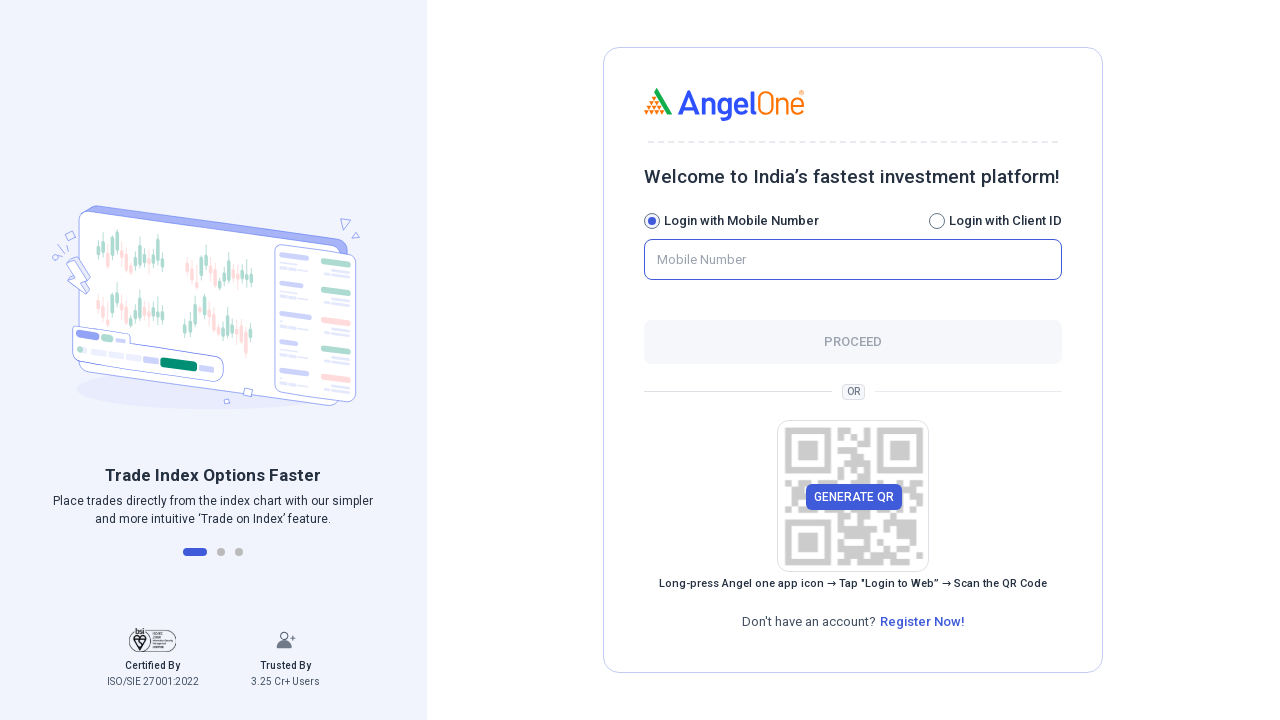

Printed enabled status: True
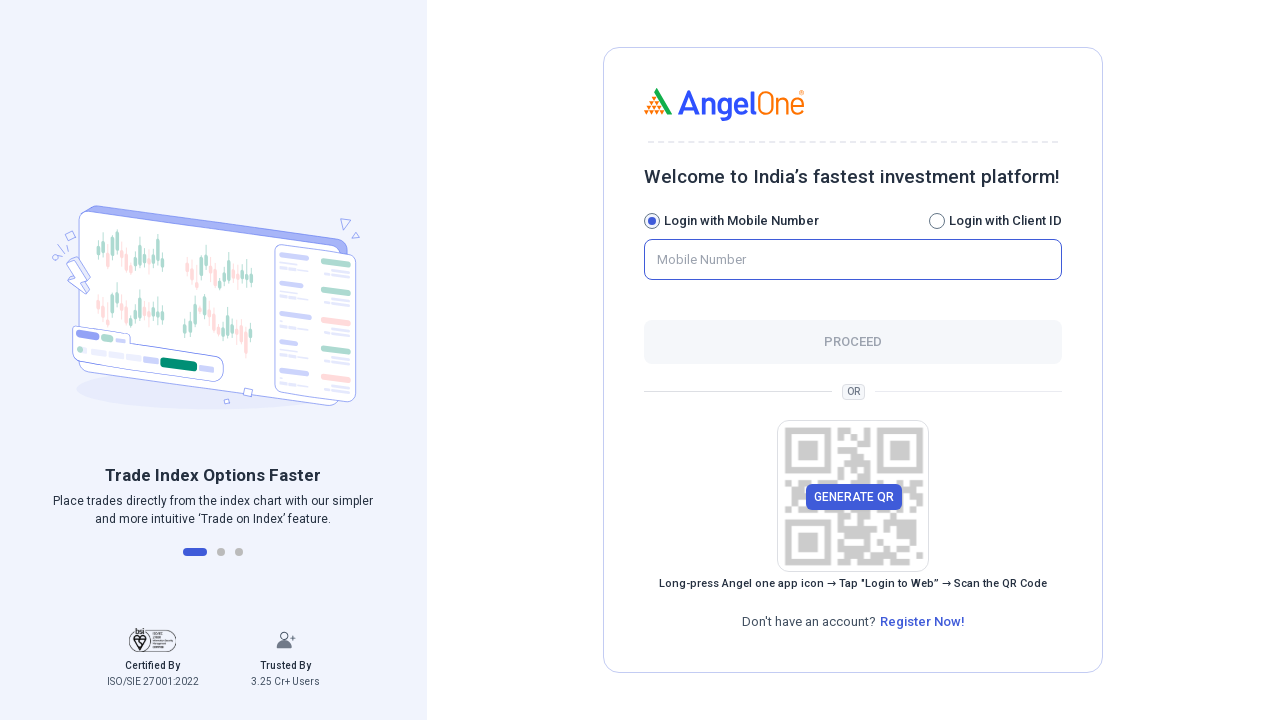

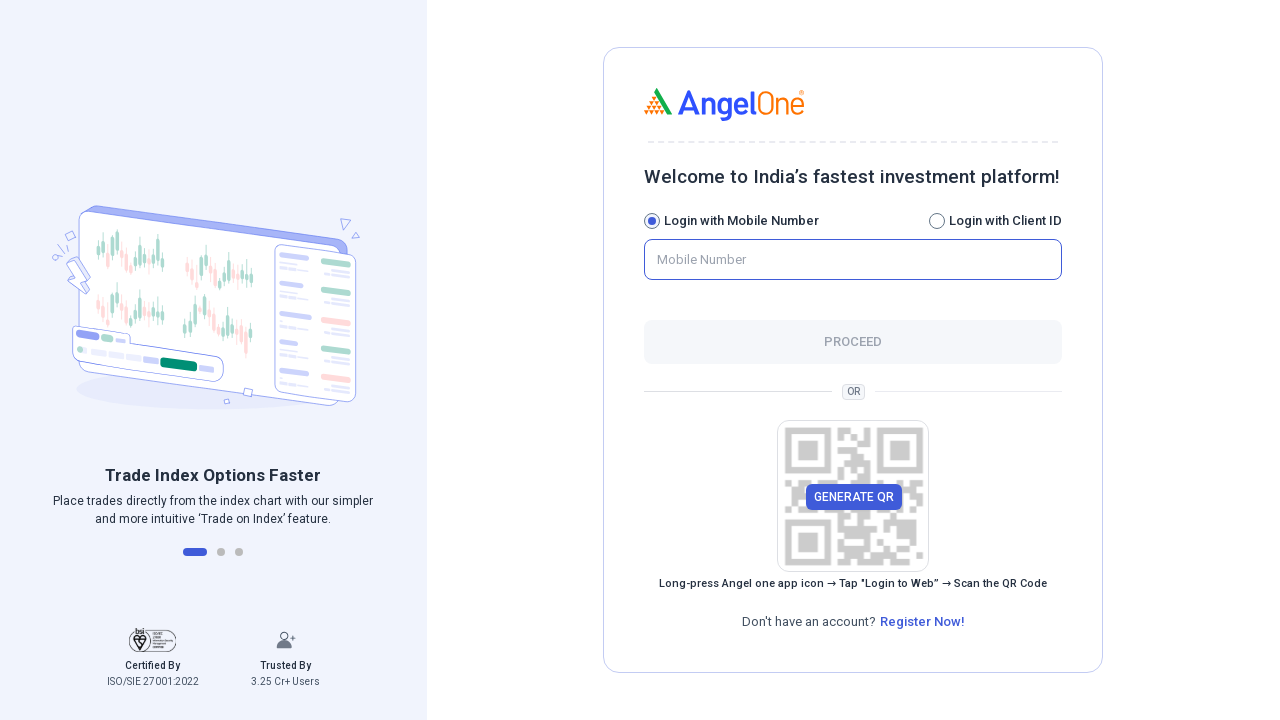